Tests date picker functionality by clearing and entering a new date in the date input field, then tests the date-time picker by entering a date and time value.

Starting URL: https://demoqa.com/date-picker

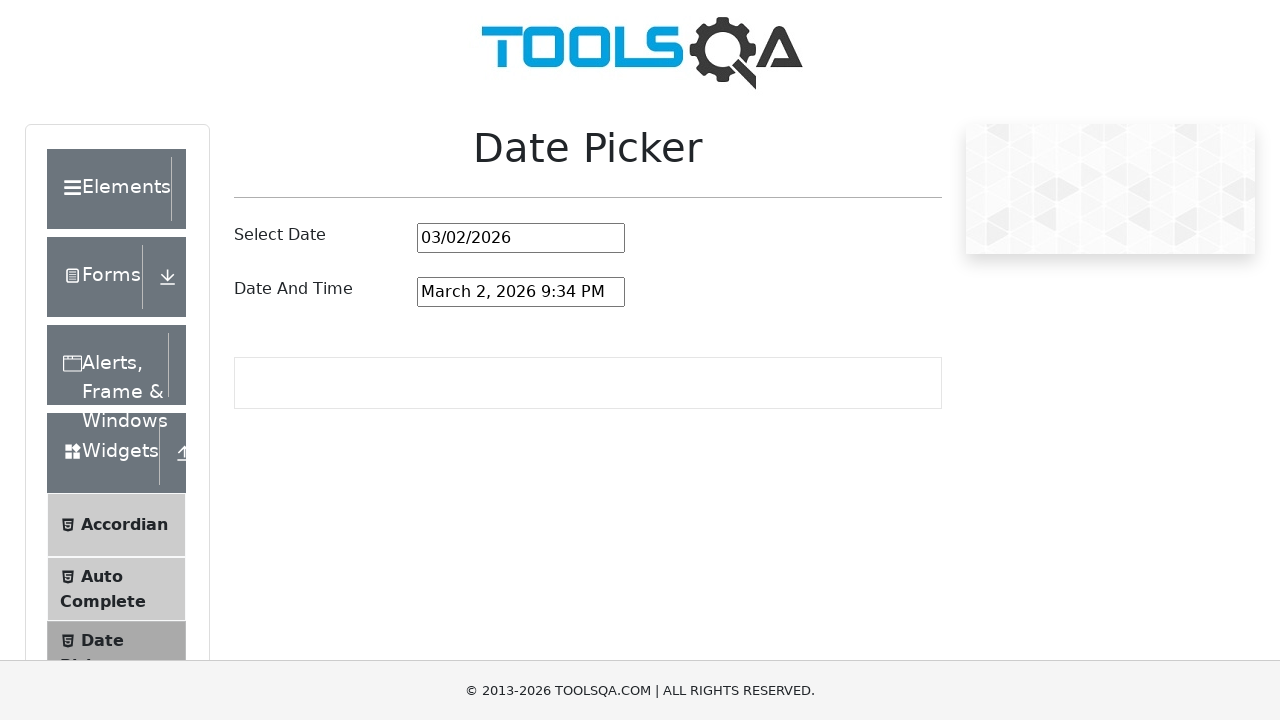

Clicked on date picker input field at (521, 238) on #datePickerMonthYearInput
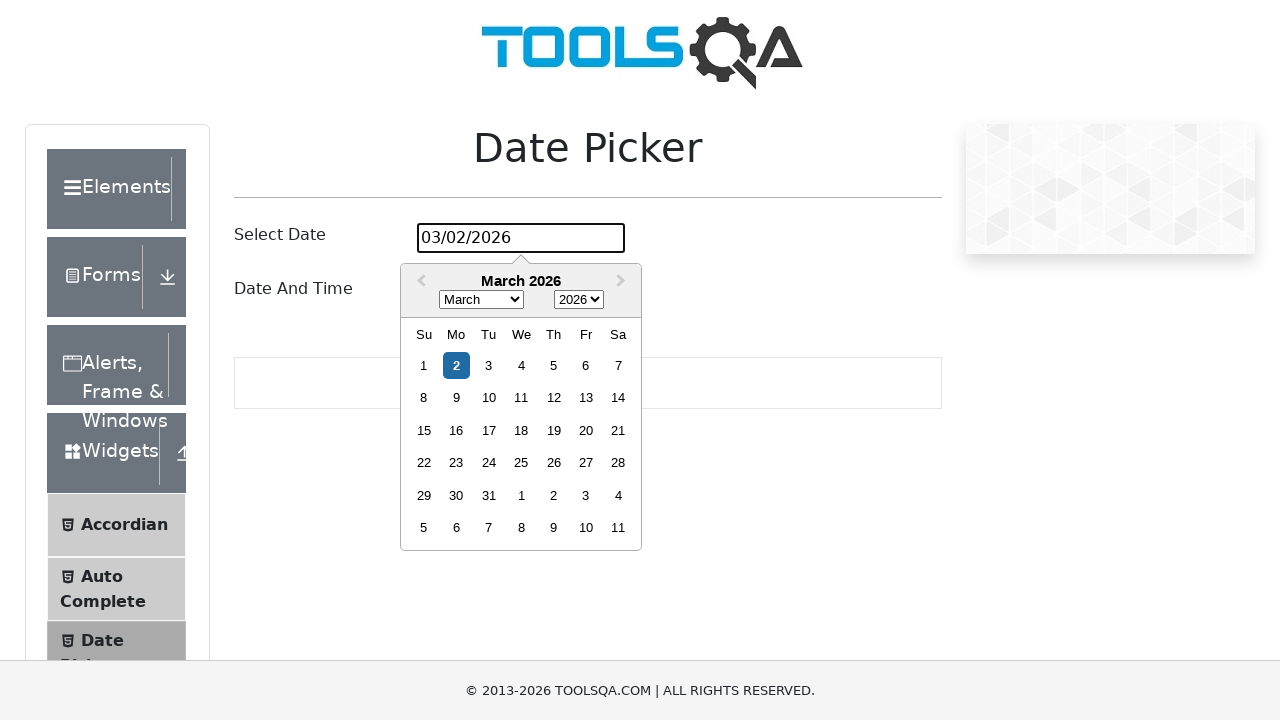

Selected all text in date input field on #datePickerMonthYearInput
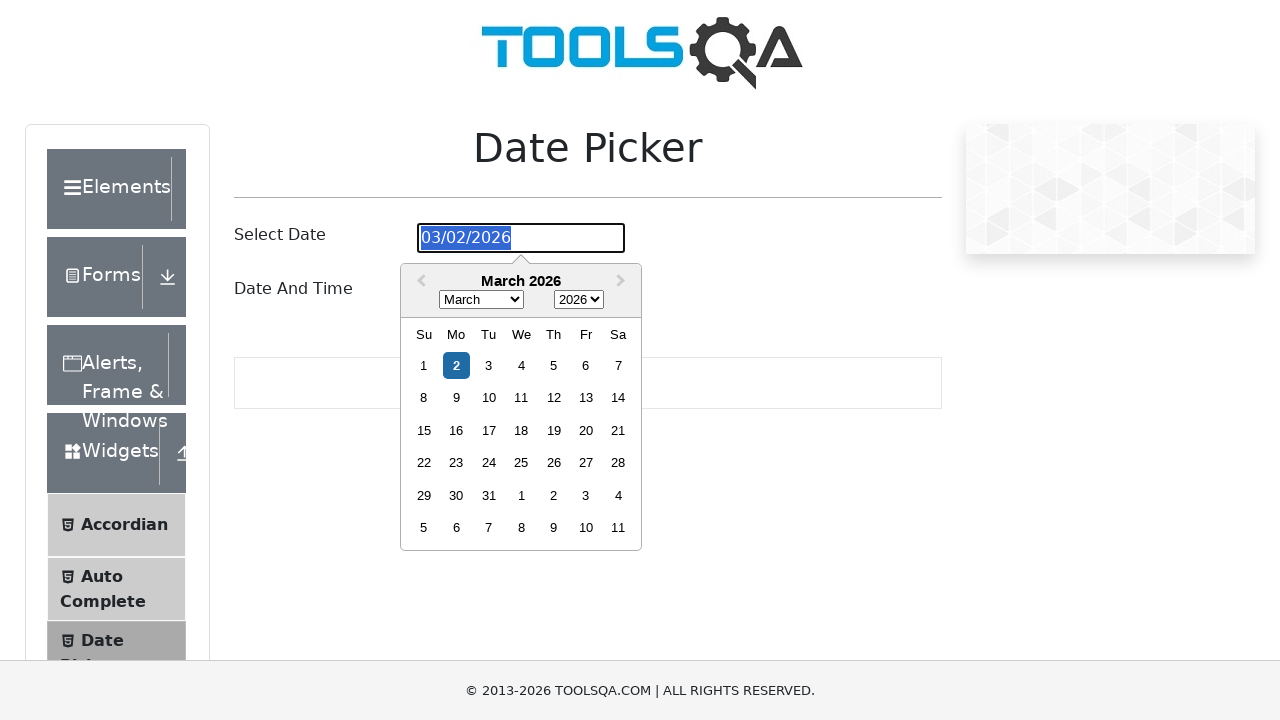

Filled date picker with 08/20/2025 on #datePickerMonthYearInput
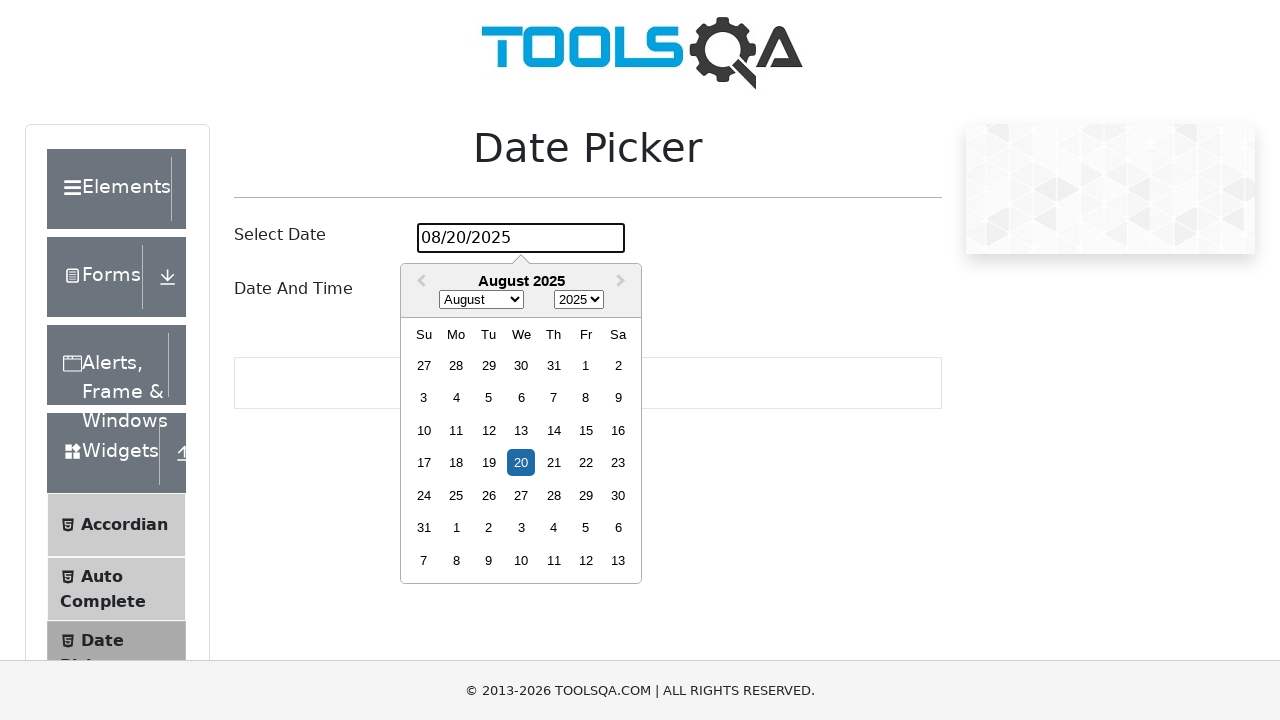

Pressed Enter to confirm date selection on #datePickerMonthYearInput
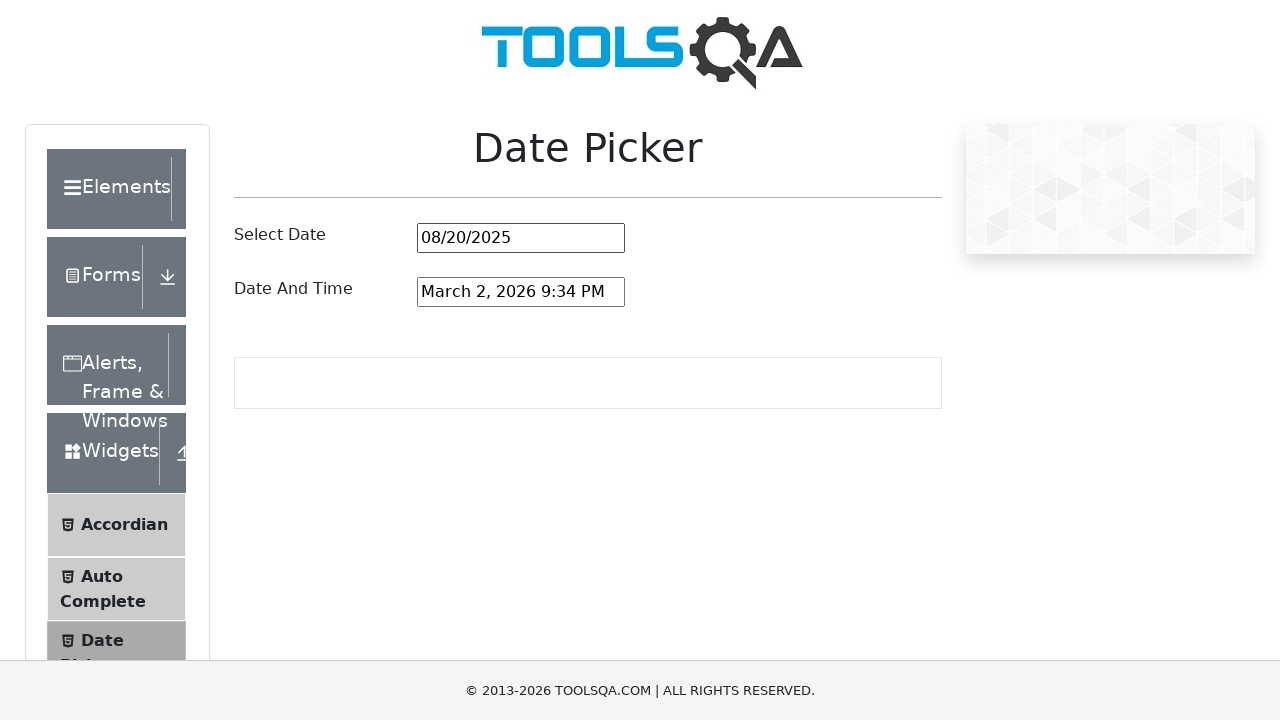

Clicked on date and time picker input field at (521, 292) on #dateAndTimePickerInput
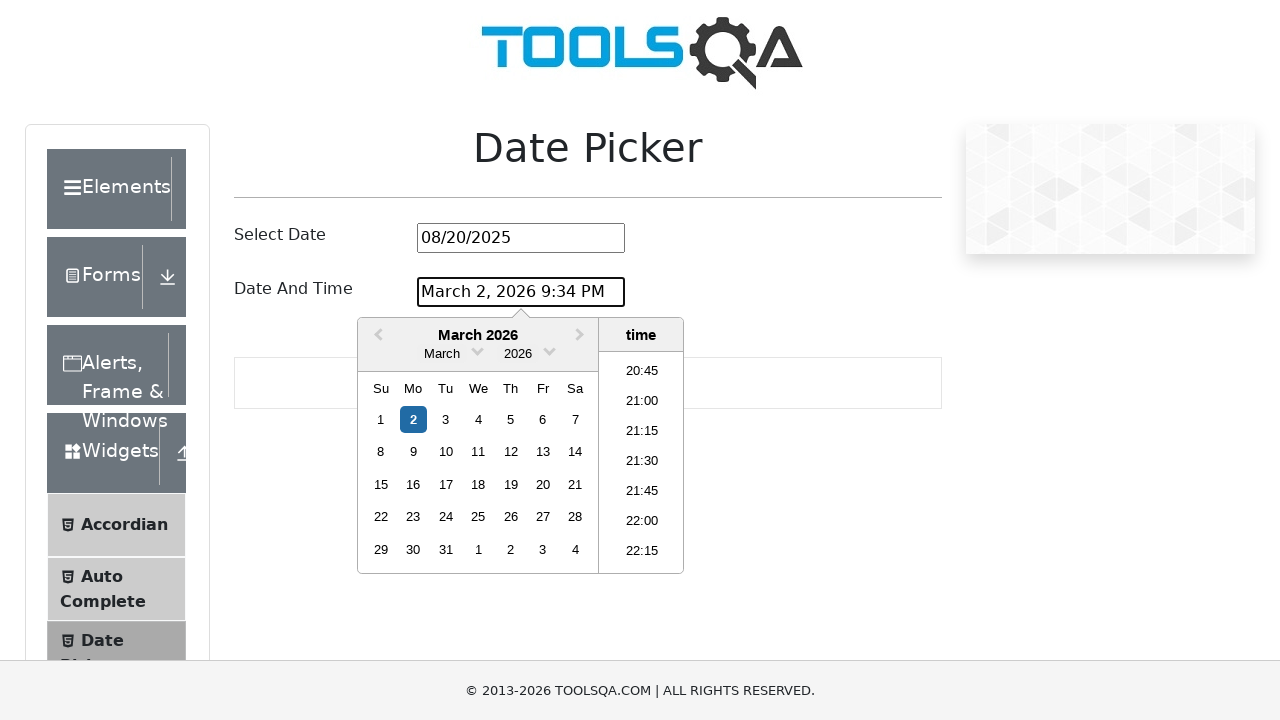

Selected all text in date and time input field on #dateAndTimePickerInput
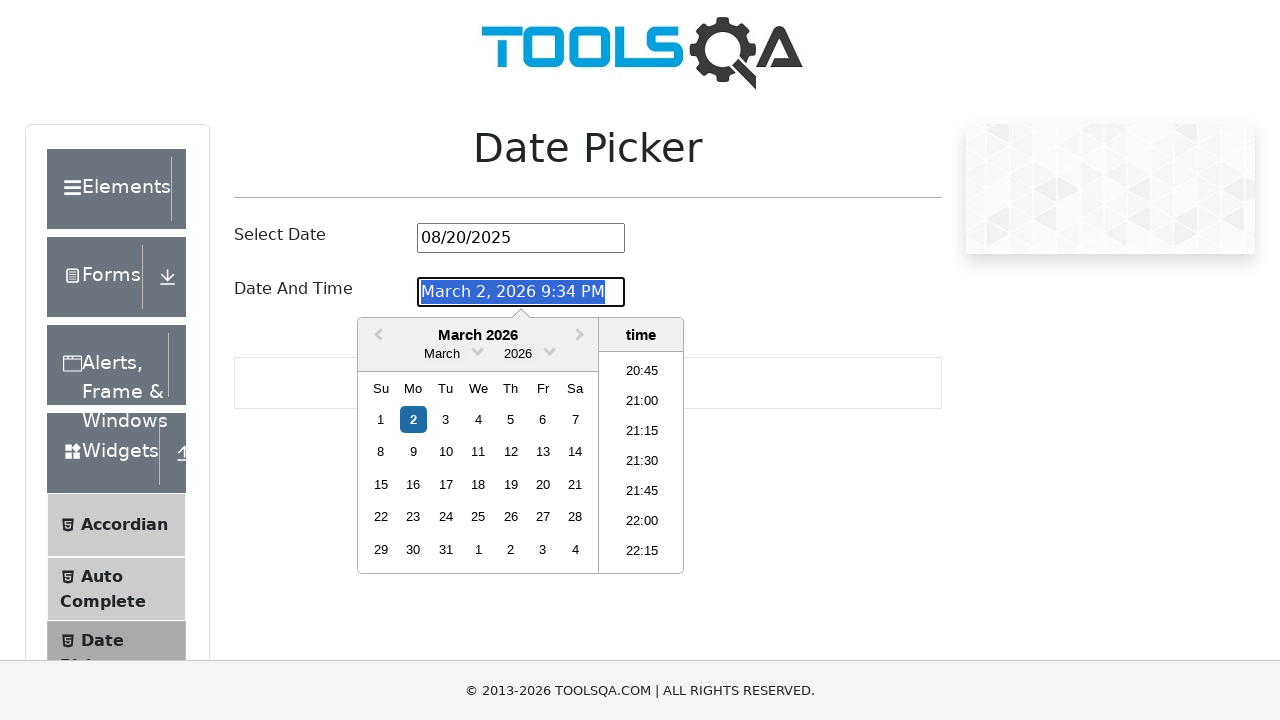

Filled date and time picker with 'August 20, 2025 10:30 AM' on #dateAndTimePickerInput
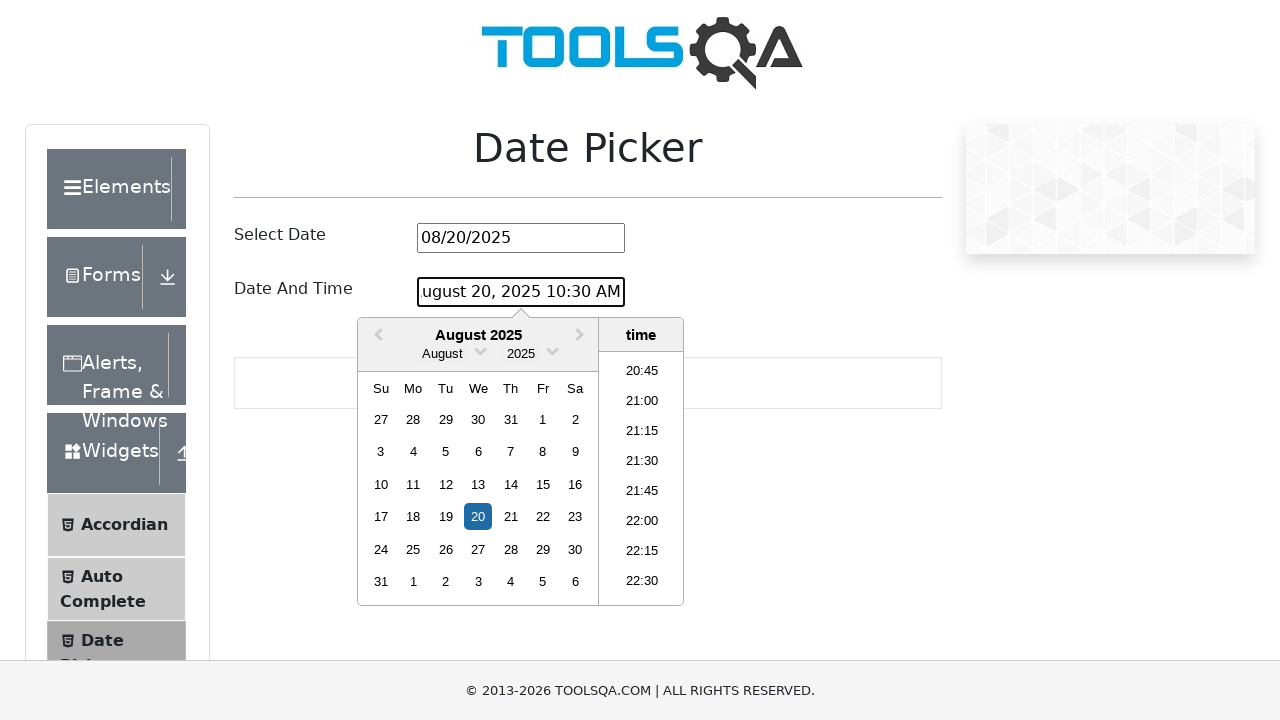

Pressed Enter to confirm date and time selection on #dateAndTimePickerInput
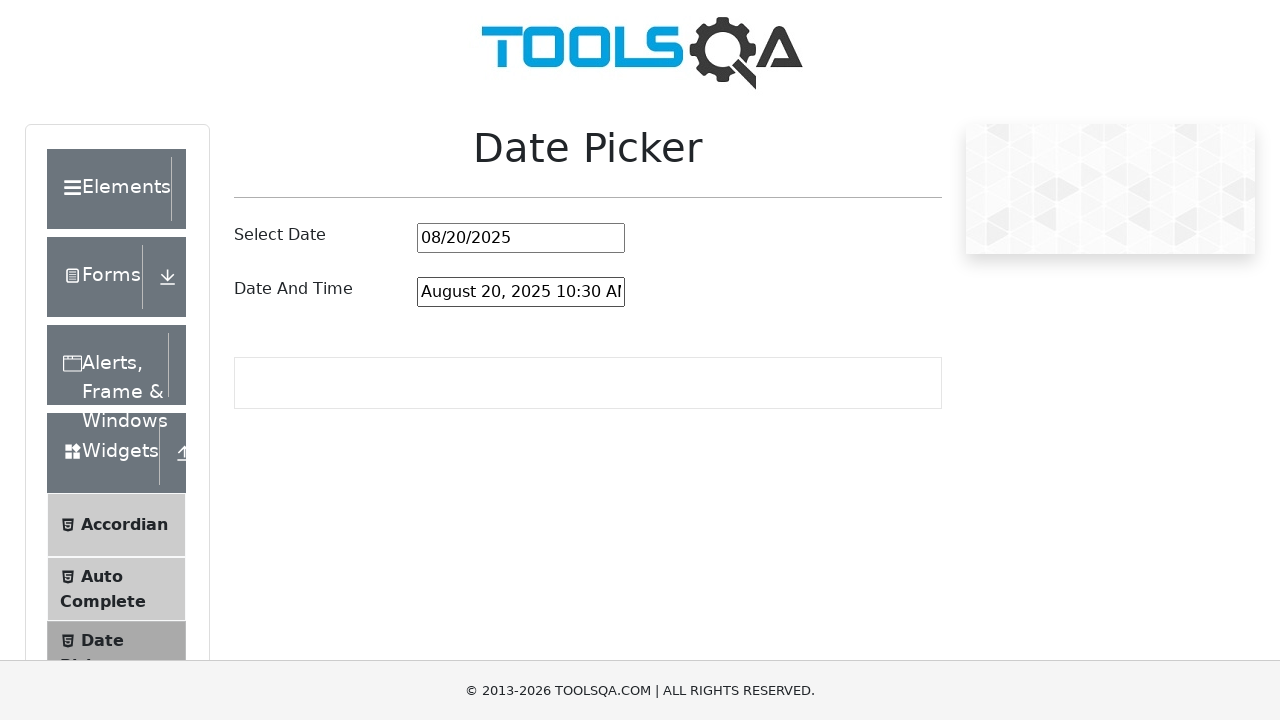

Waited 1000ms for date and time input to be processed
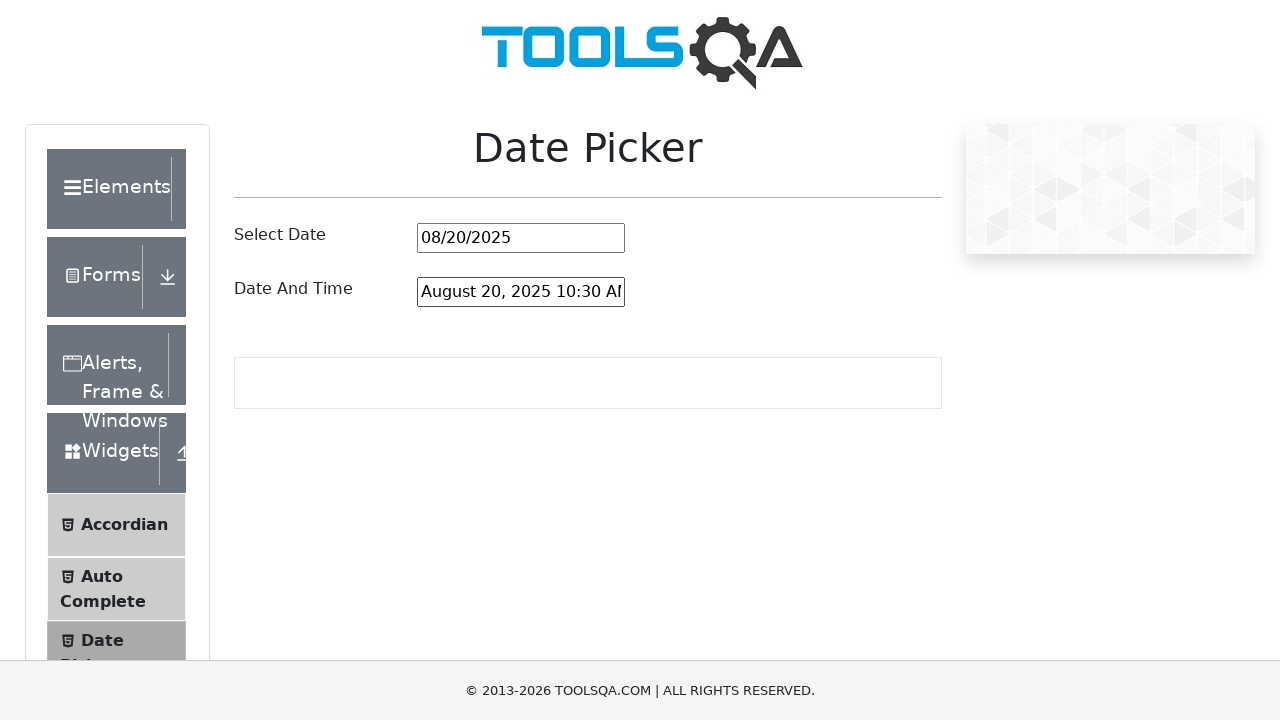

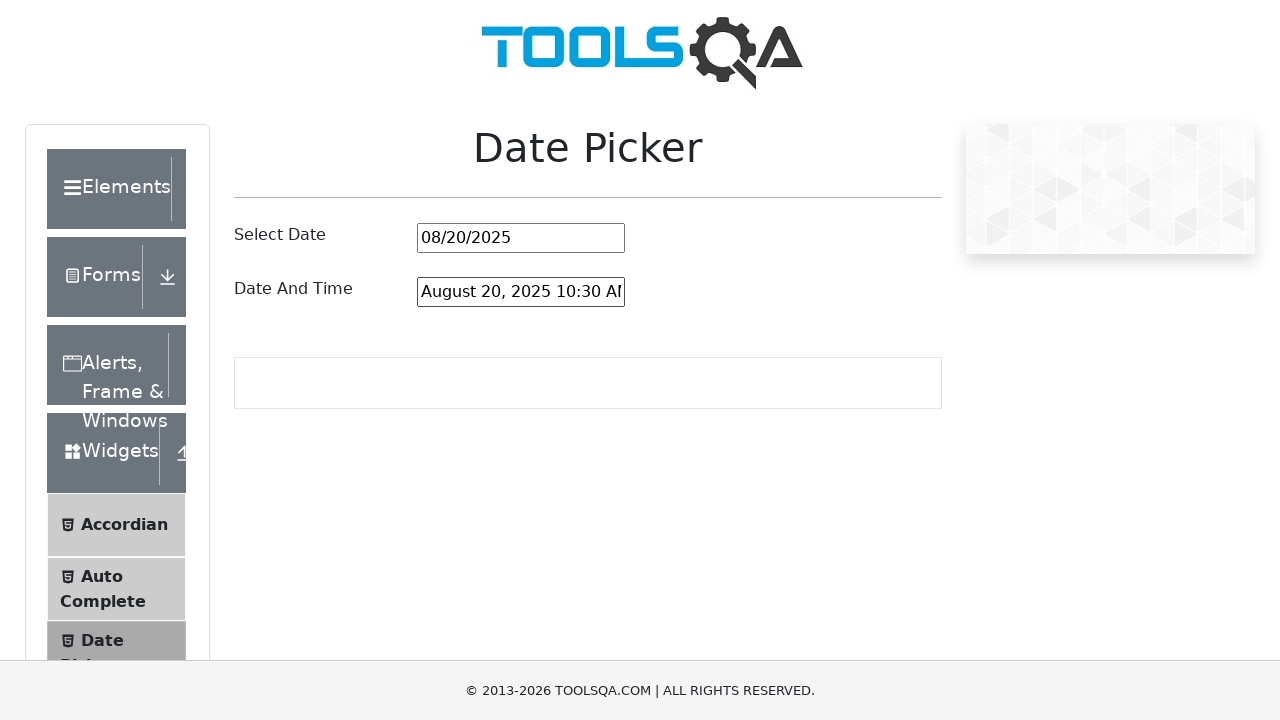